Tests radio button functionality by first clicking the "Milk" radio button, then iterating through a radio button group to find and select the "Cheese" option

Starting URL: http://www.echoecho.com/htmlforms10.htm

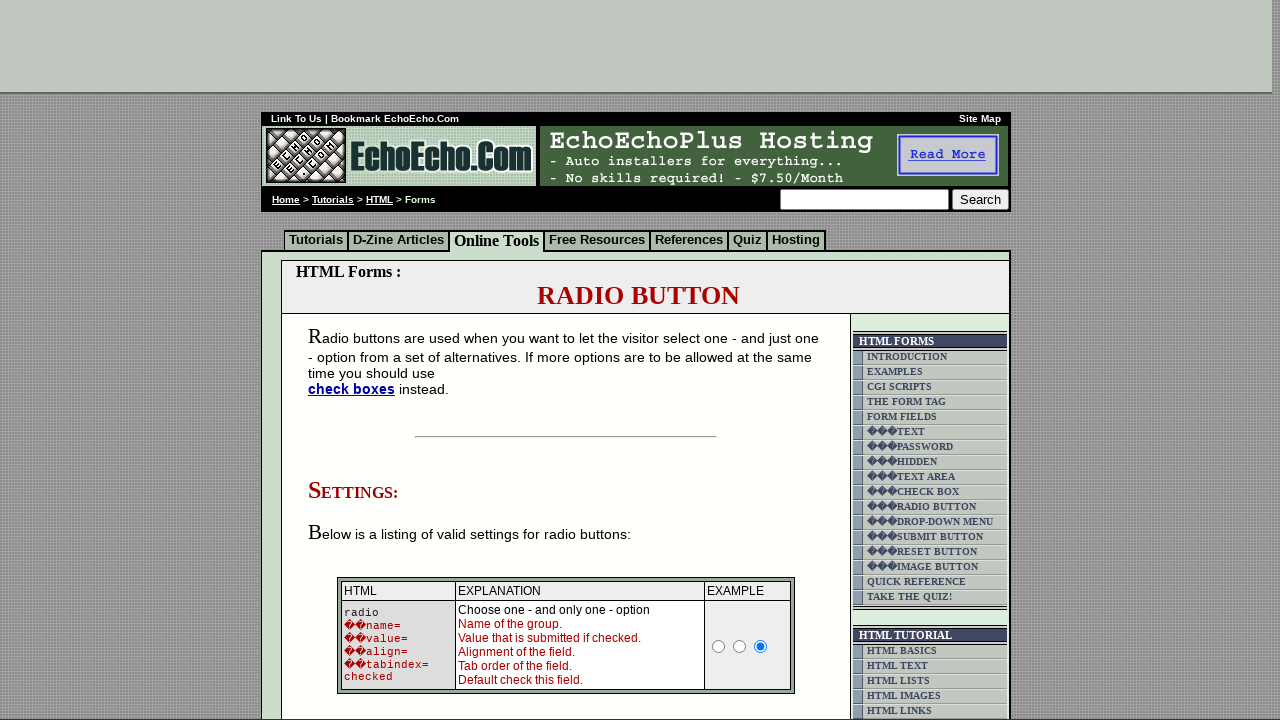

Clicked the 'Milk' radio button at (356, 360) on input[value='Milk']
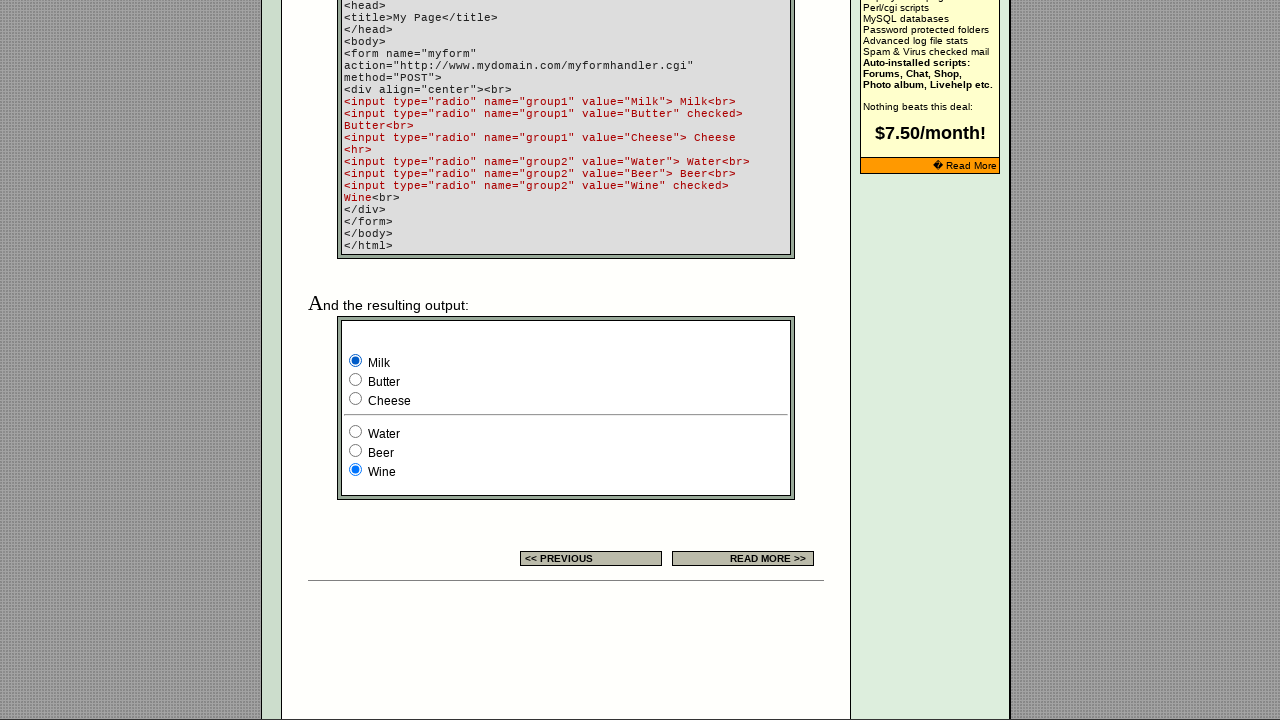

Located all radio buttons in group1
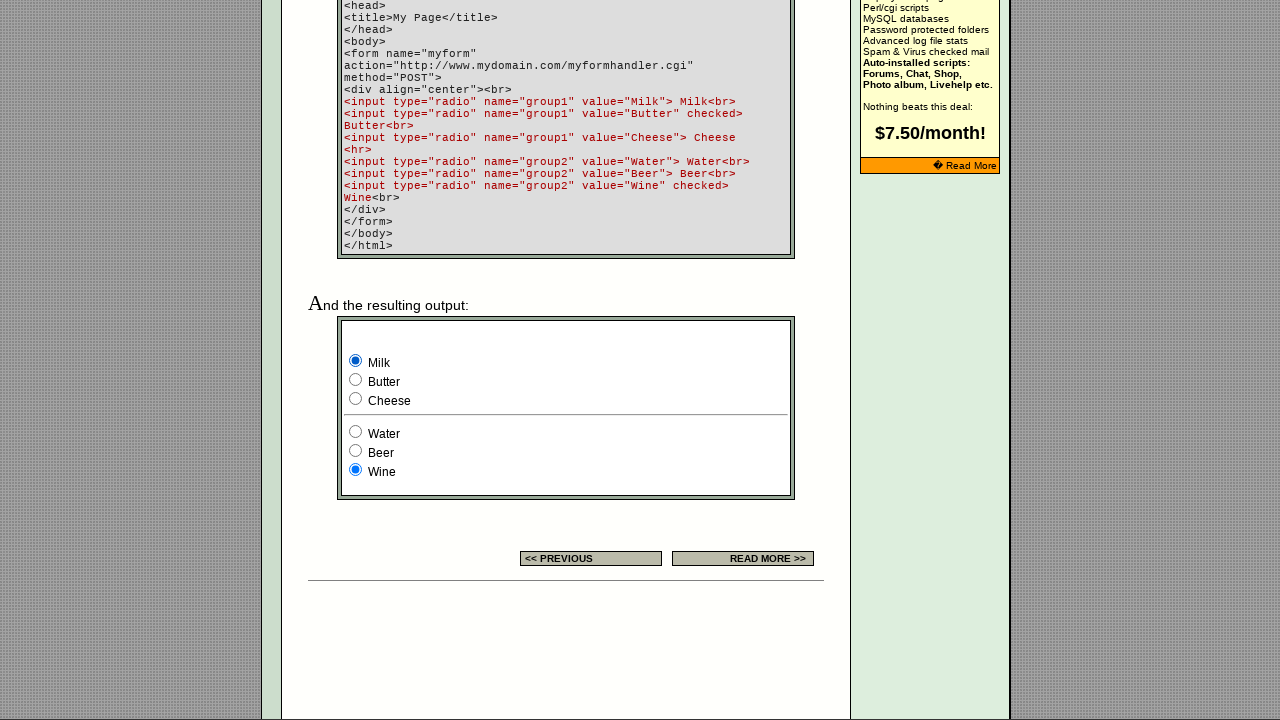

Counted 3 radio buttons in the group
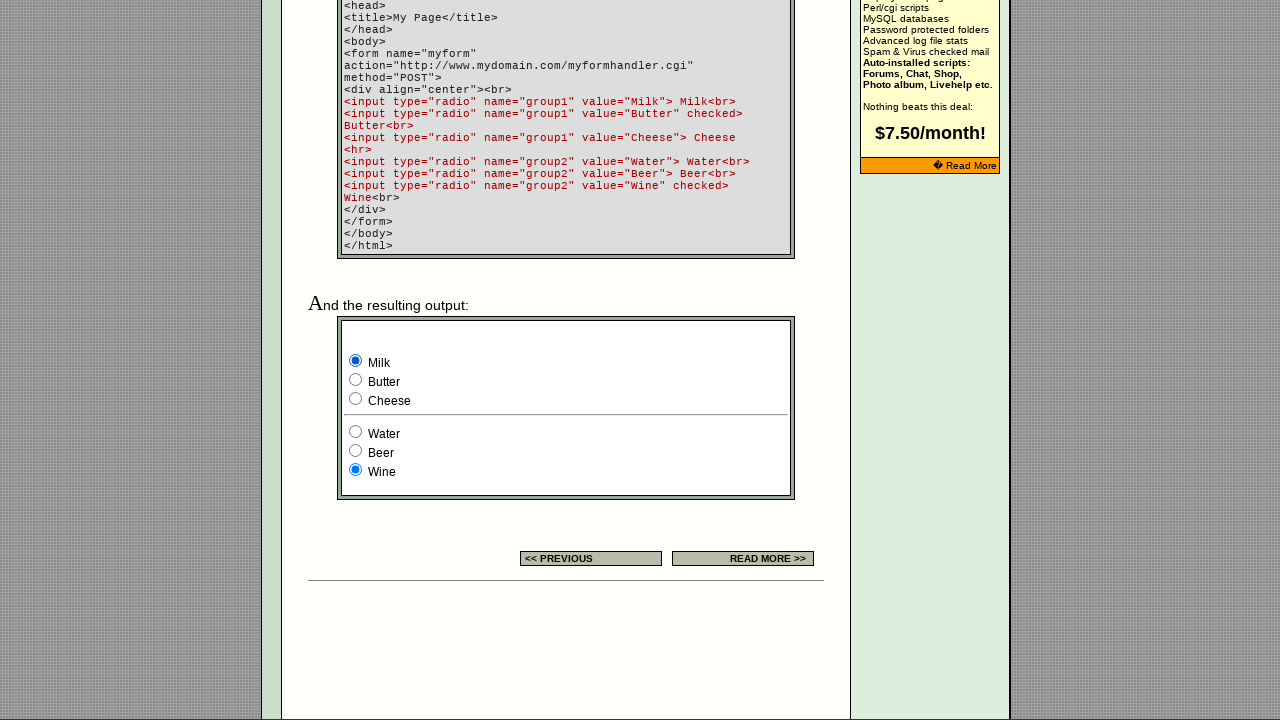

Retrieved radio button 0 value: 'Milk'
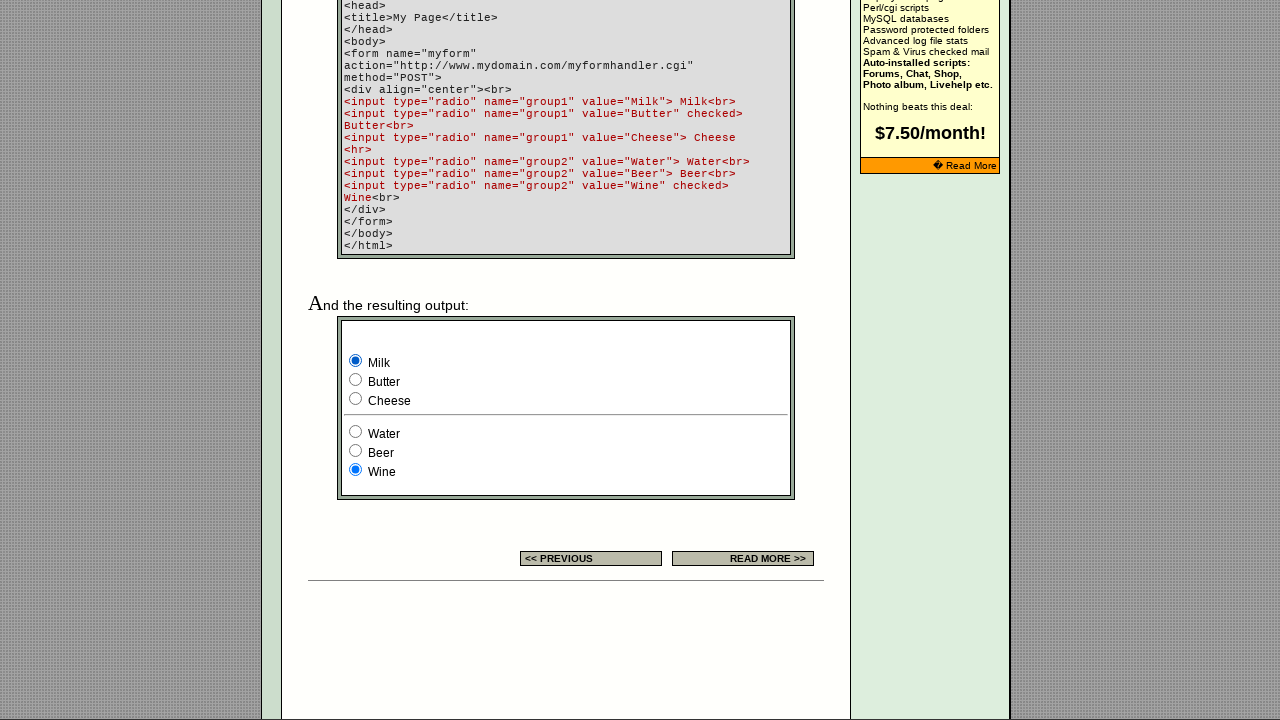

Retrieved radio button 1 value: 'Butter'
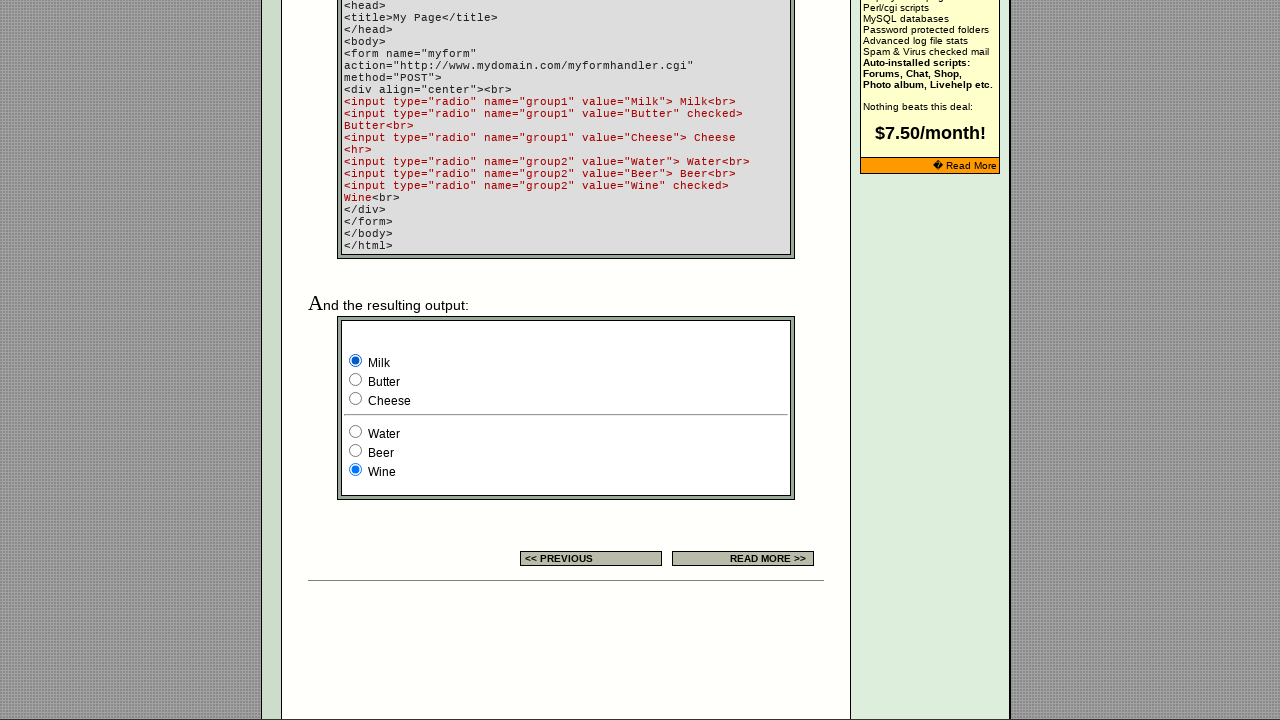

Retrieved radio button 2 value: 'Cheese'
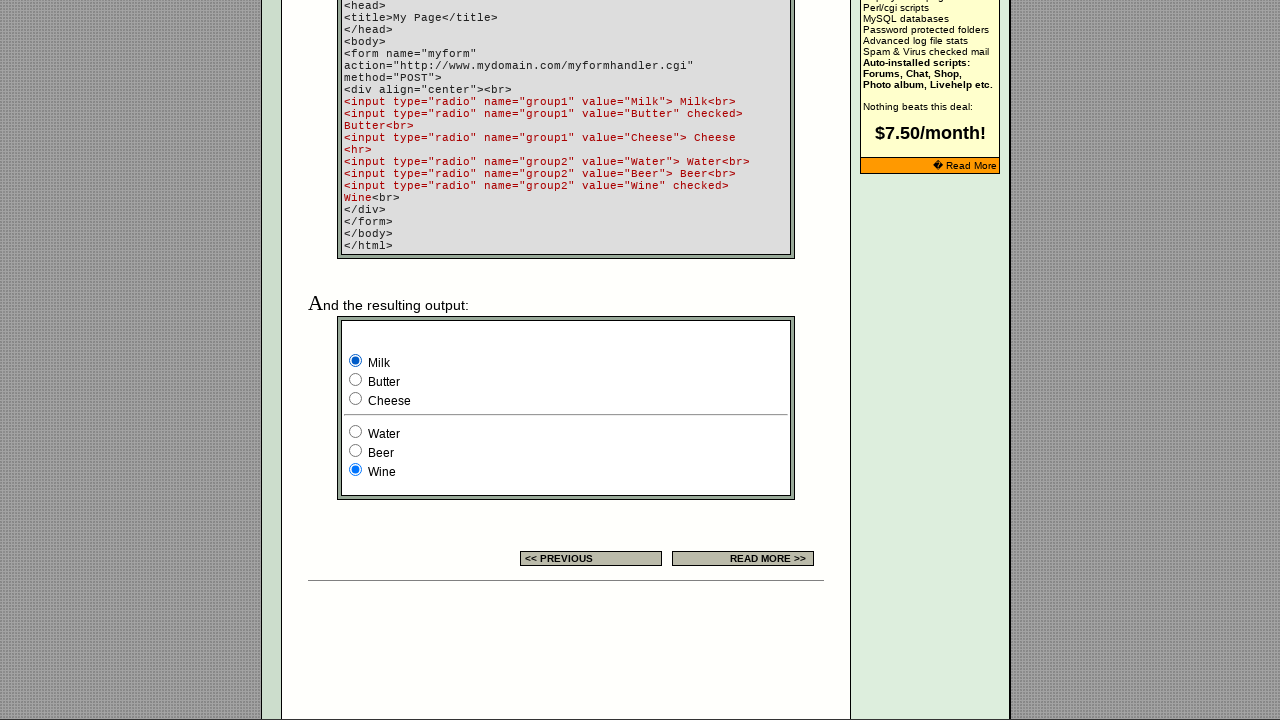

Clicked the 'Cheese' radio button at (356, 398) on input[name='group1'] >> nth=2
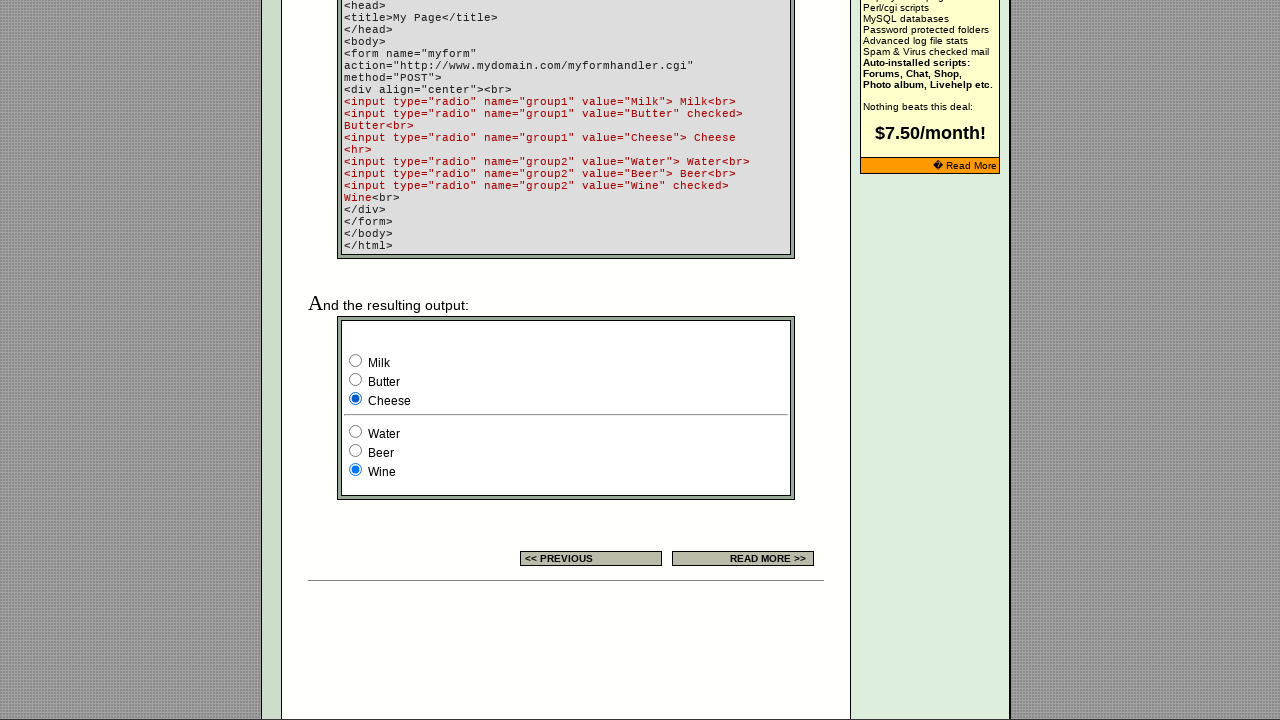

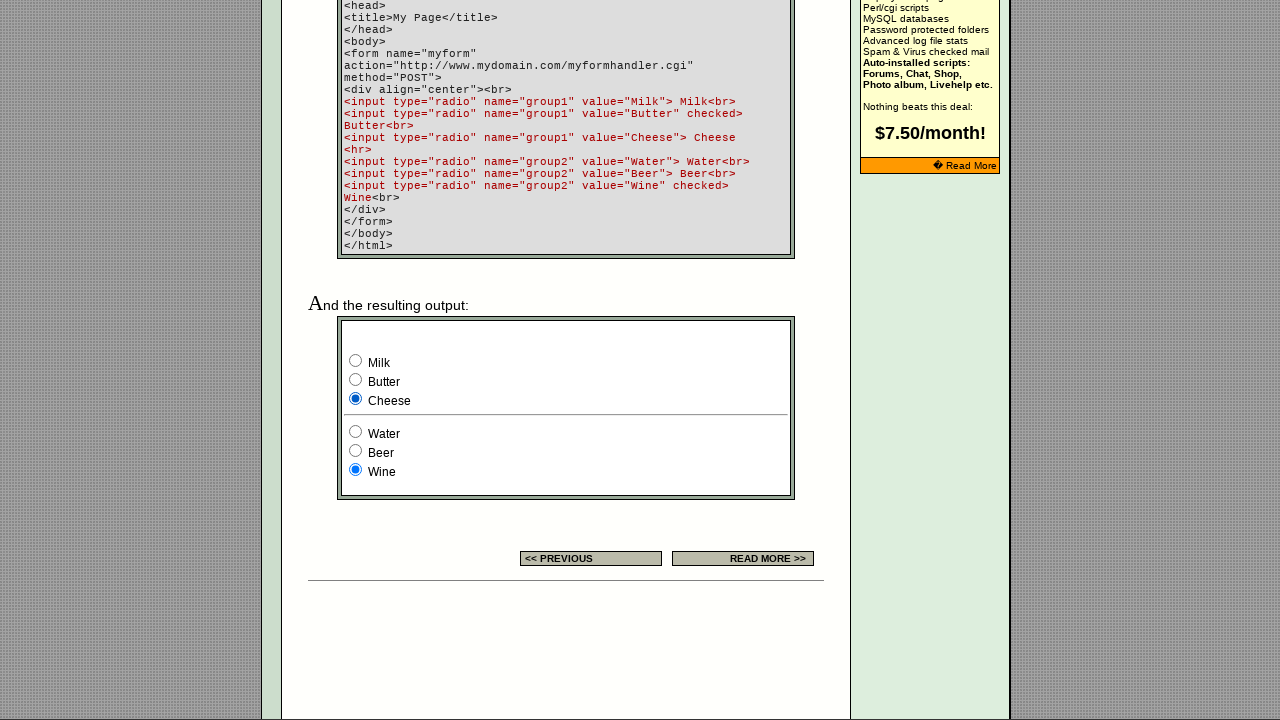